Navigates to an LMS website, clicks on "All Courses" link, and verifies that courses are displayed on the page

Starting URL: https://alchemy.hguy.co/lms

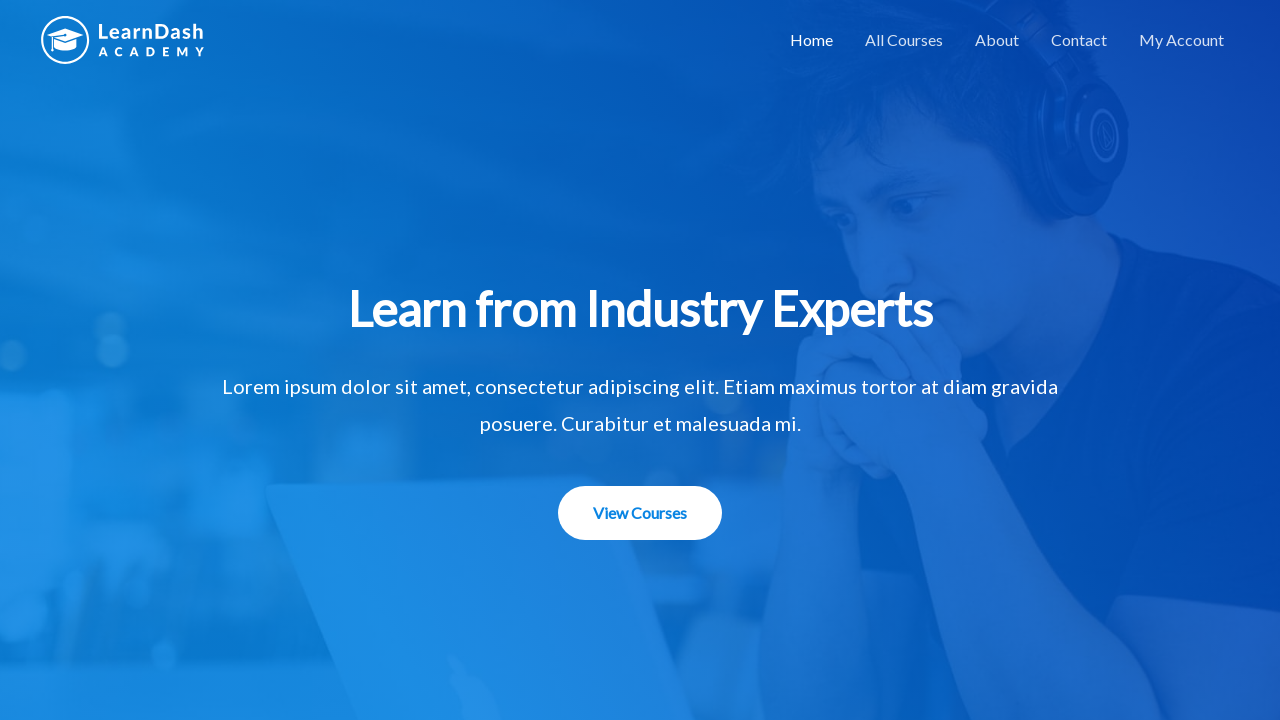

Clicked on 'All Courses' link at (904, 40) on xpath=//a[contains(text(), 'All Courses')]
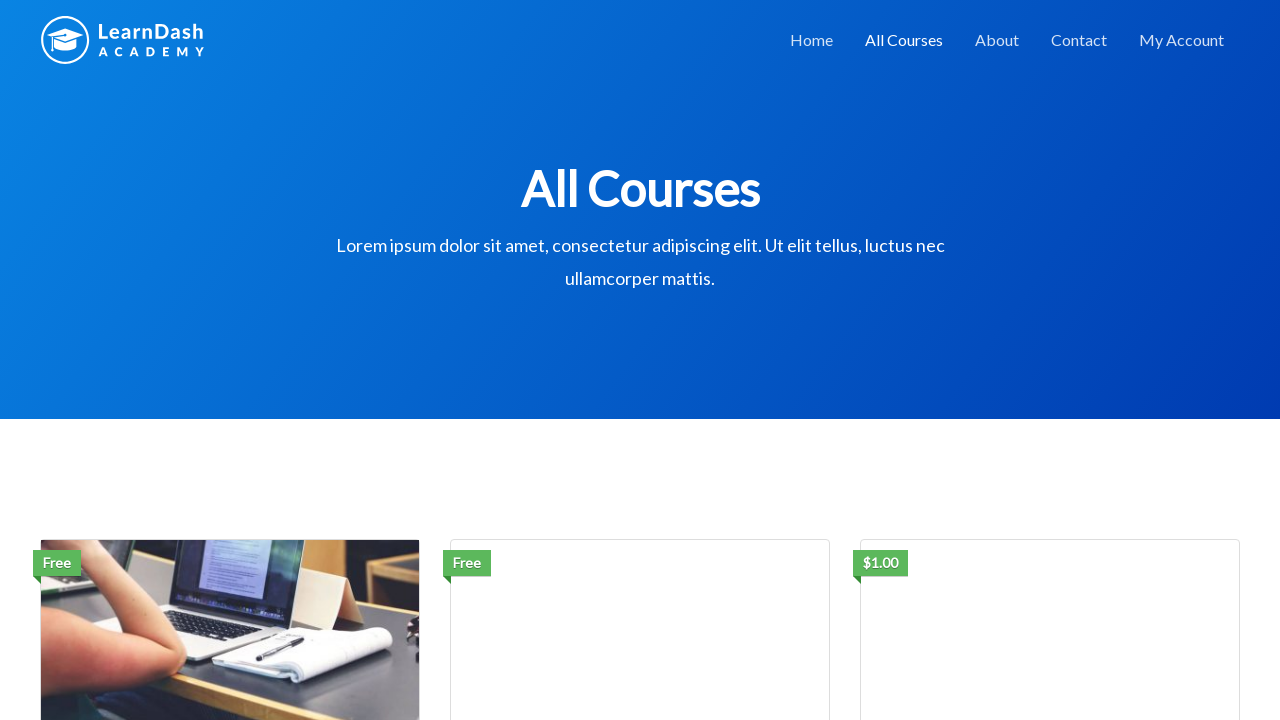

Waited for courses to load on the page
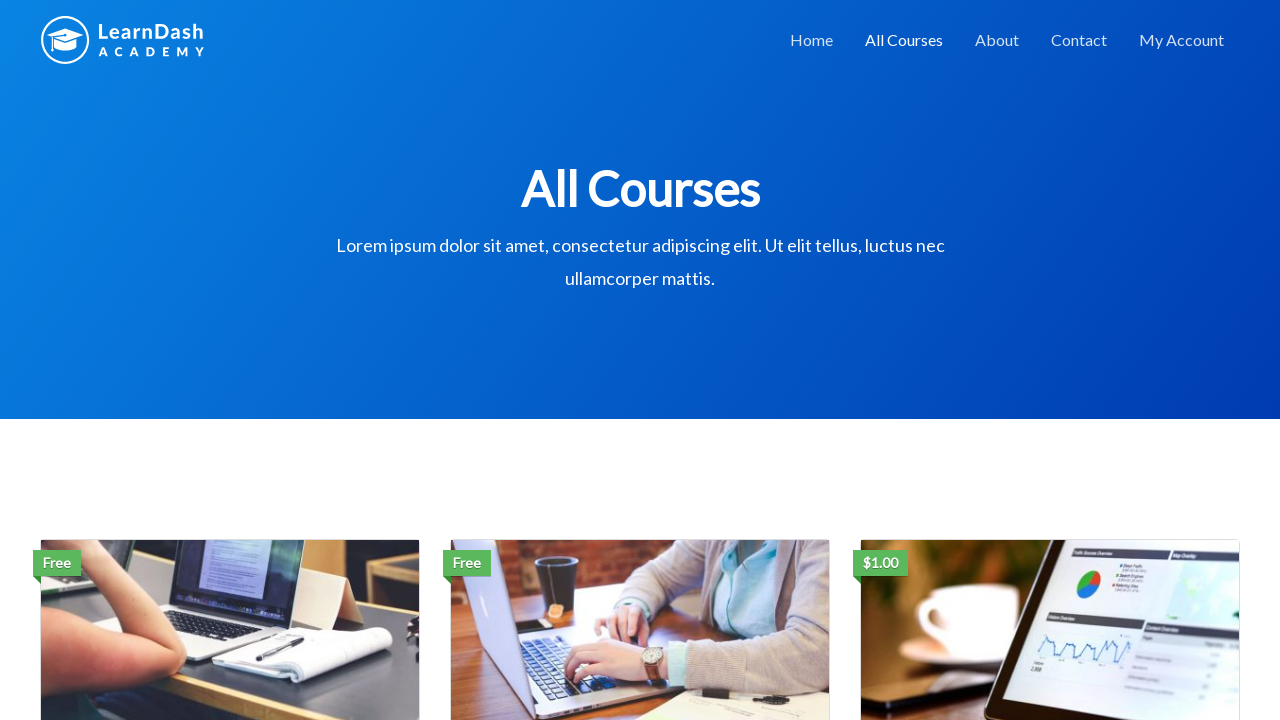

Retrieved all course elements from the page
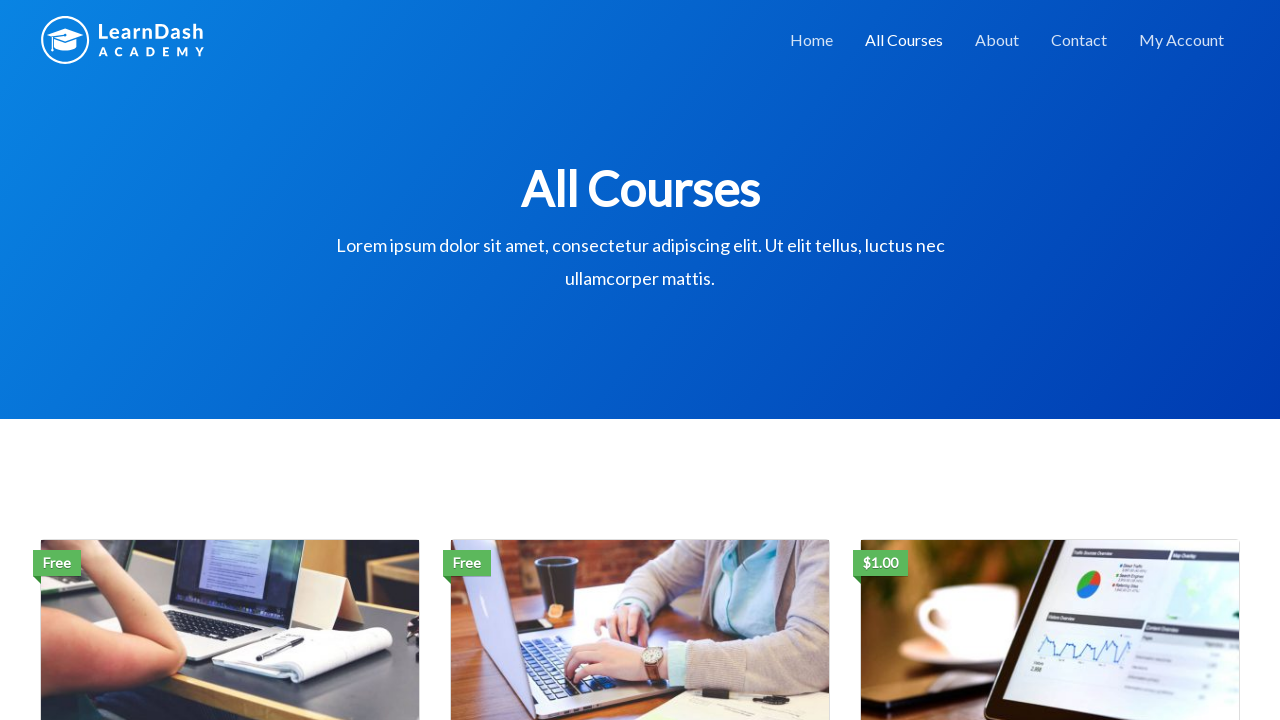

Verified that 3 courses are displayed
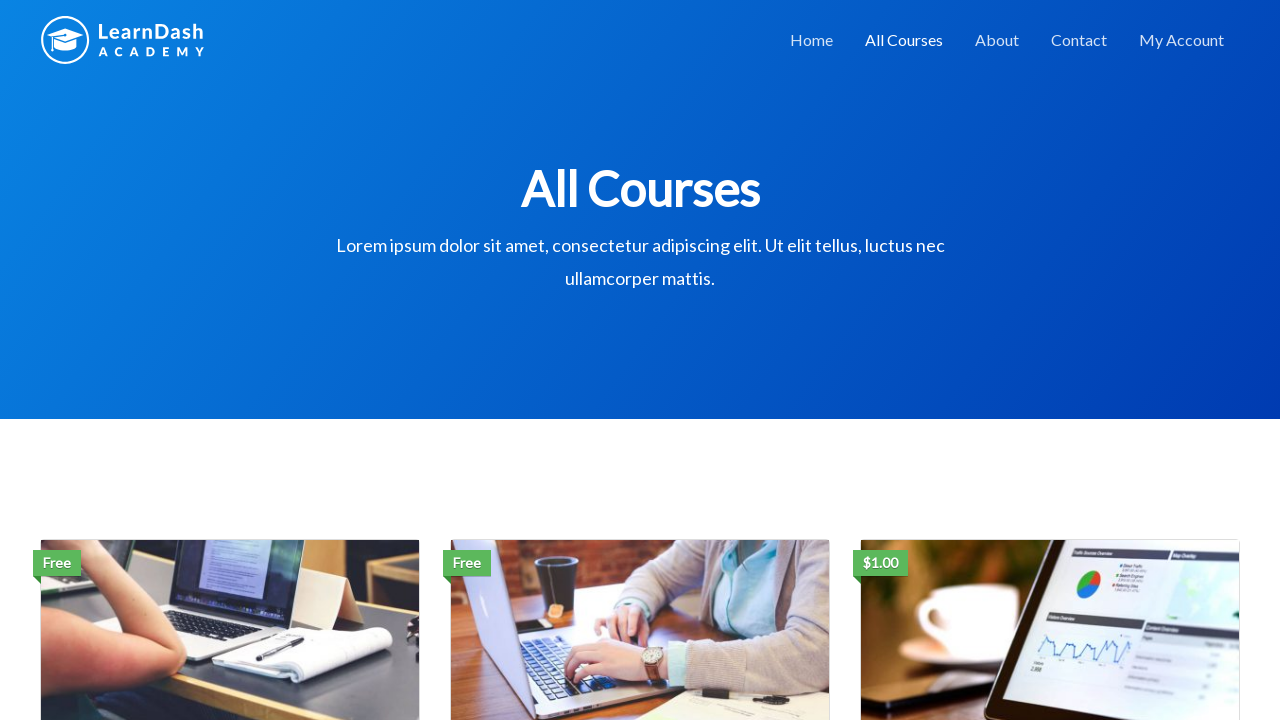

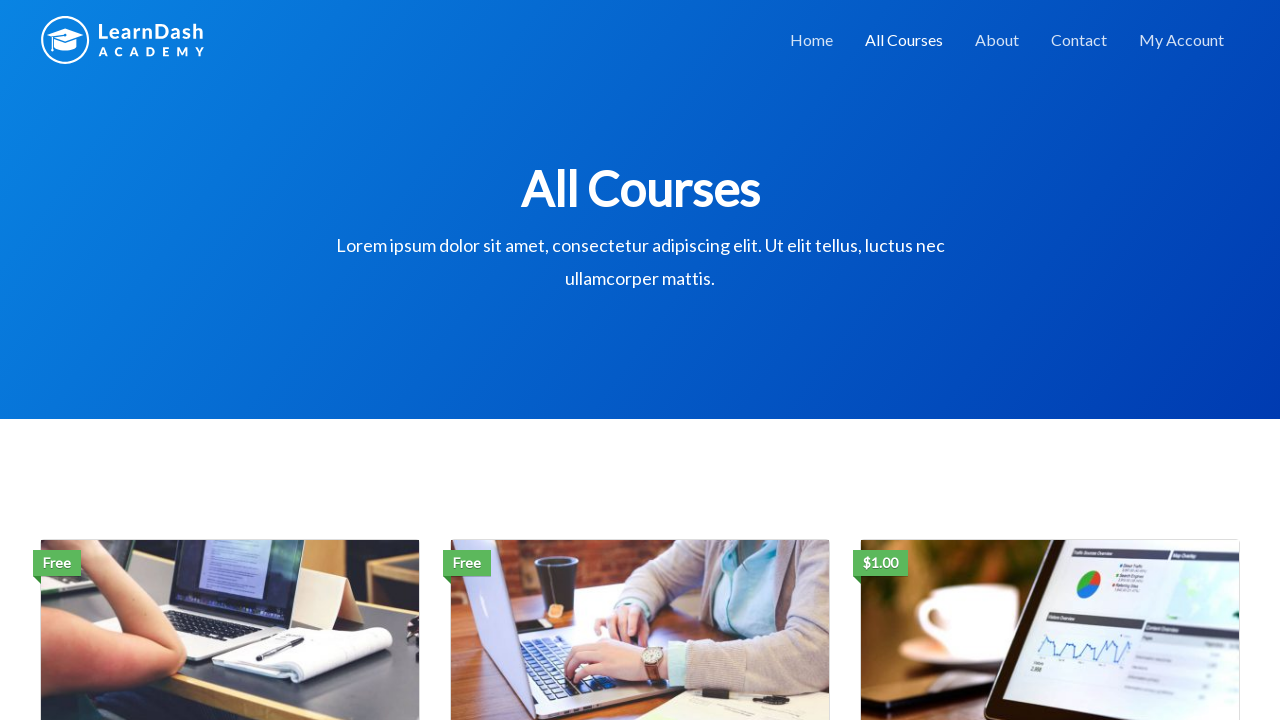